Tests JavaScript event handling by performing single and double click actions on buttons

Starting URL: https://testpages.herokuapp.com/styled/events/javascript-events.html

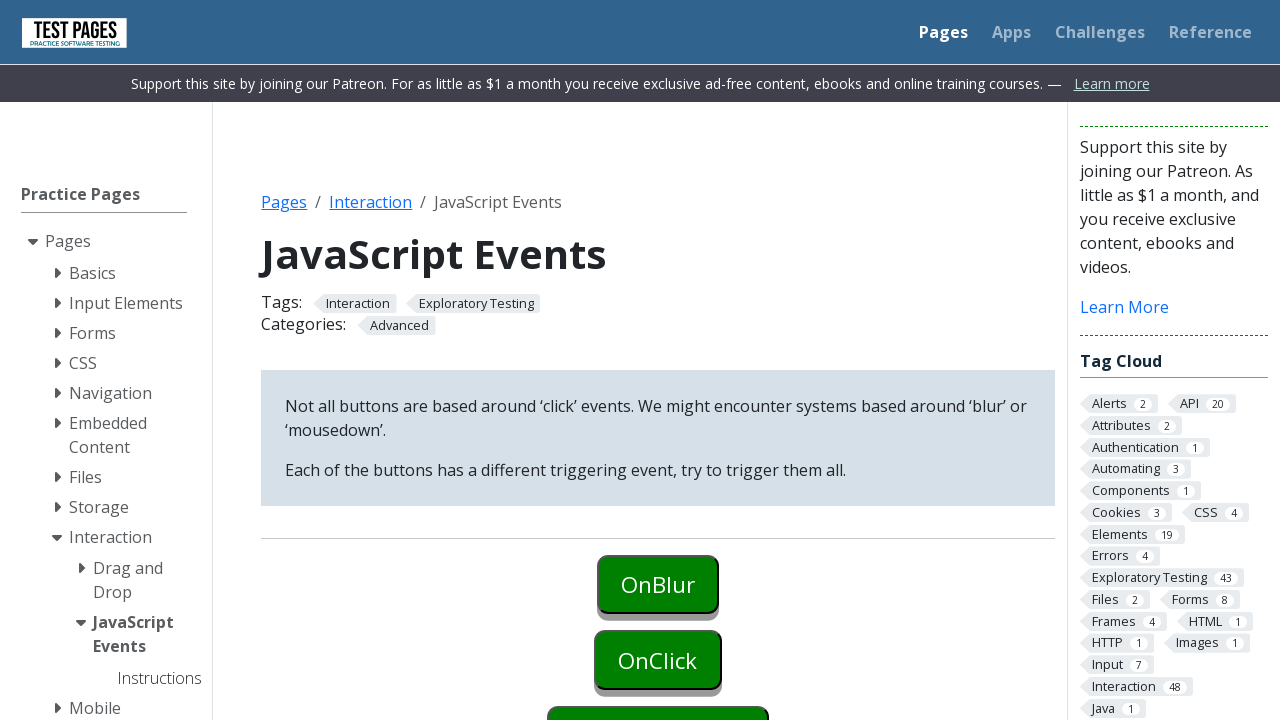

Clicked the onclick button at (658, 660) on button#onclick
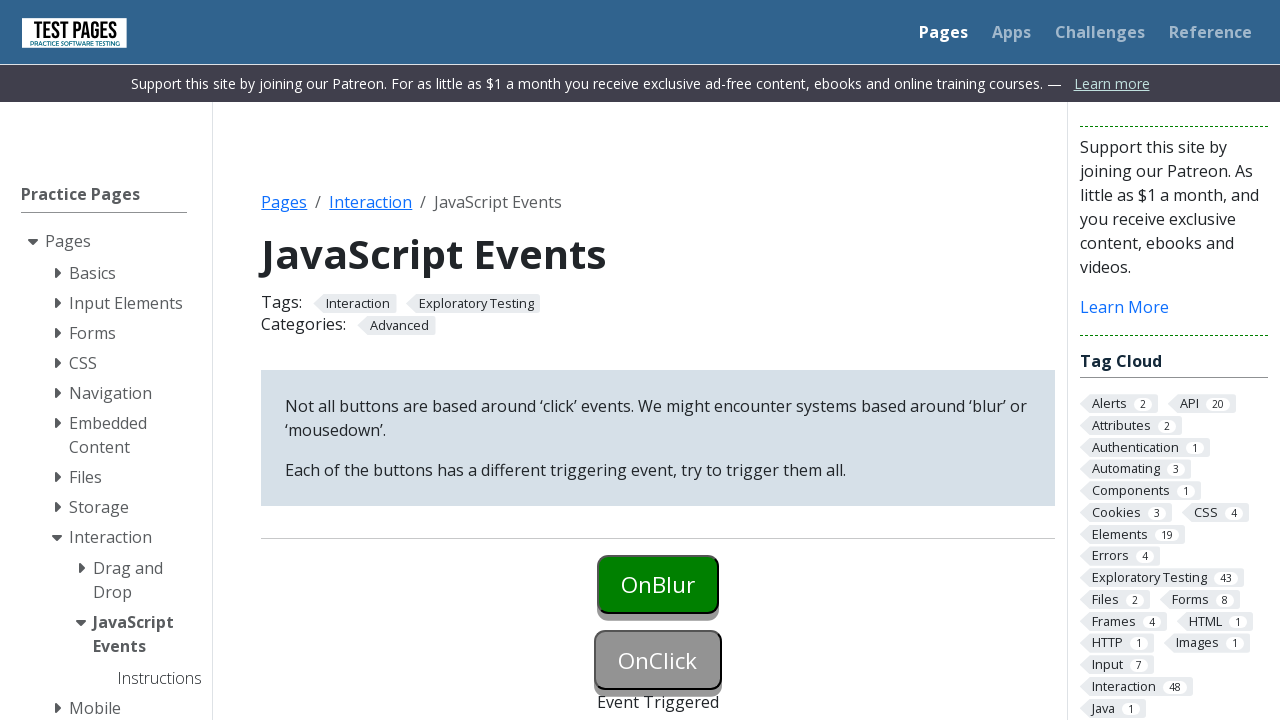

Double-clicked the ondoubleclick button at (658, 360) on button#ondoubleclick
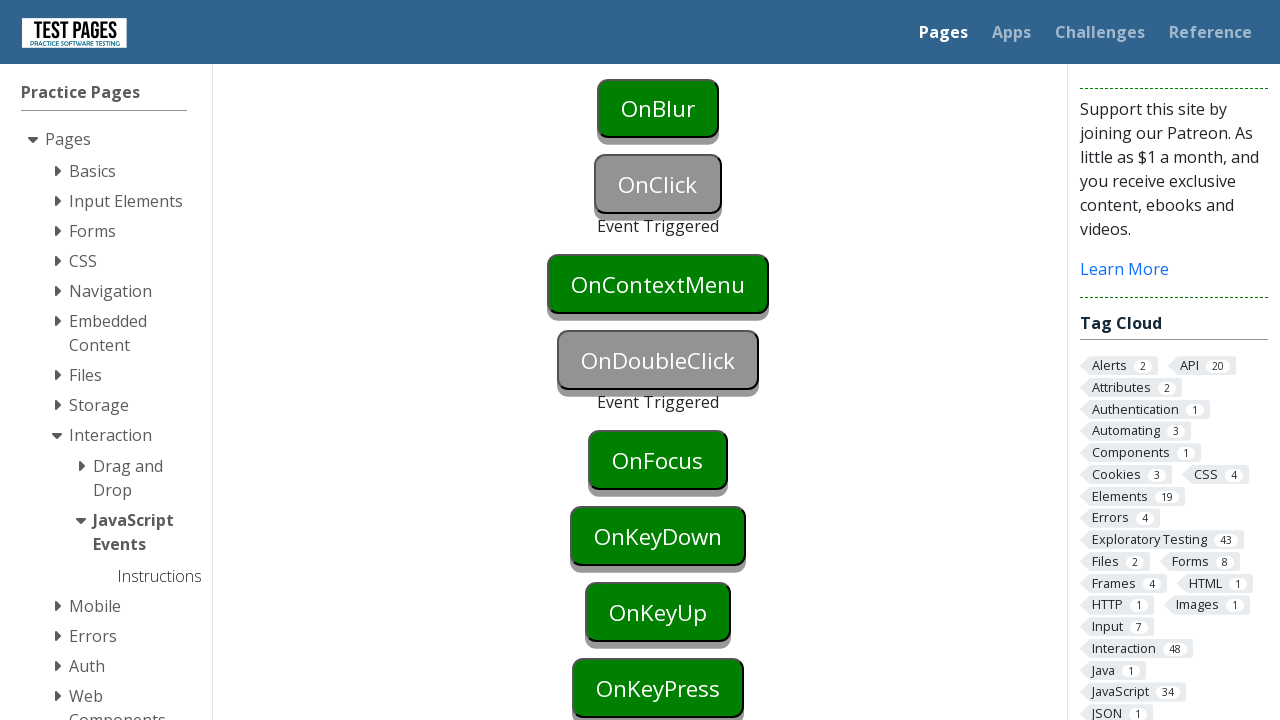

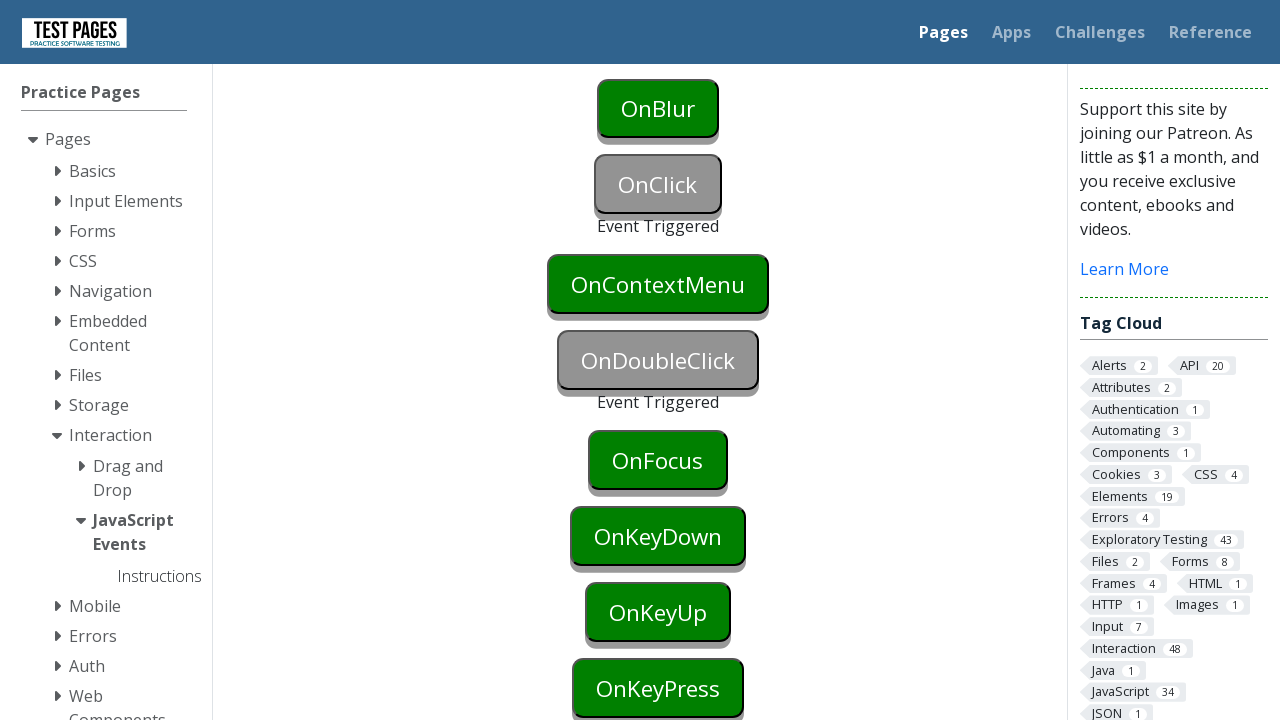